Navigates to demoblaze.com and verifies that the page title matches the expected value

Starting URL: https://www.demoblaze.com/

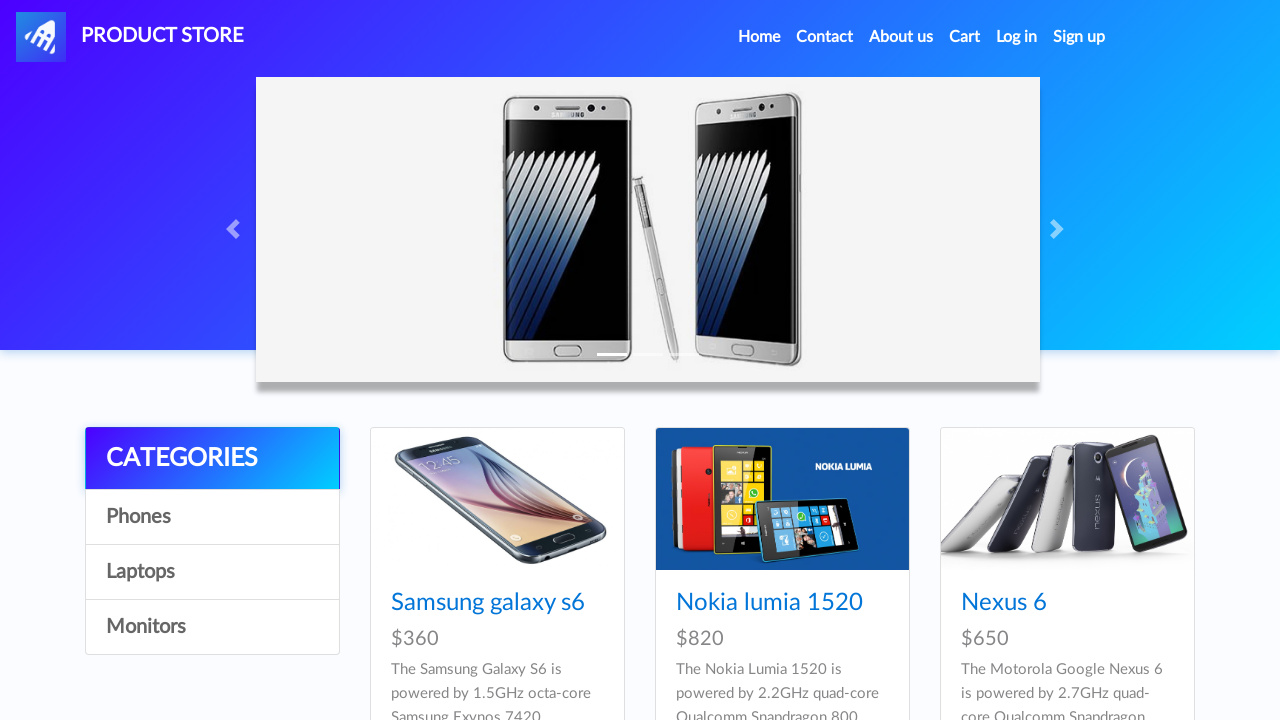

Navigated to https://www.demoblaze.com/
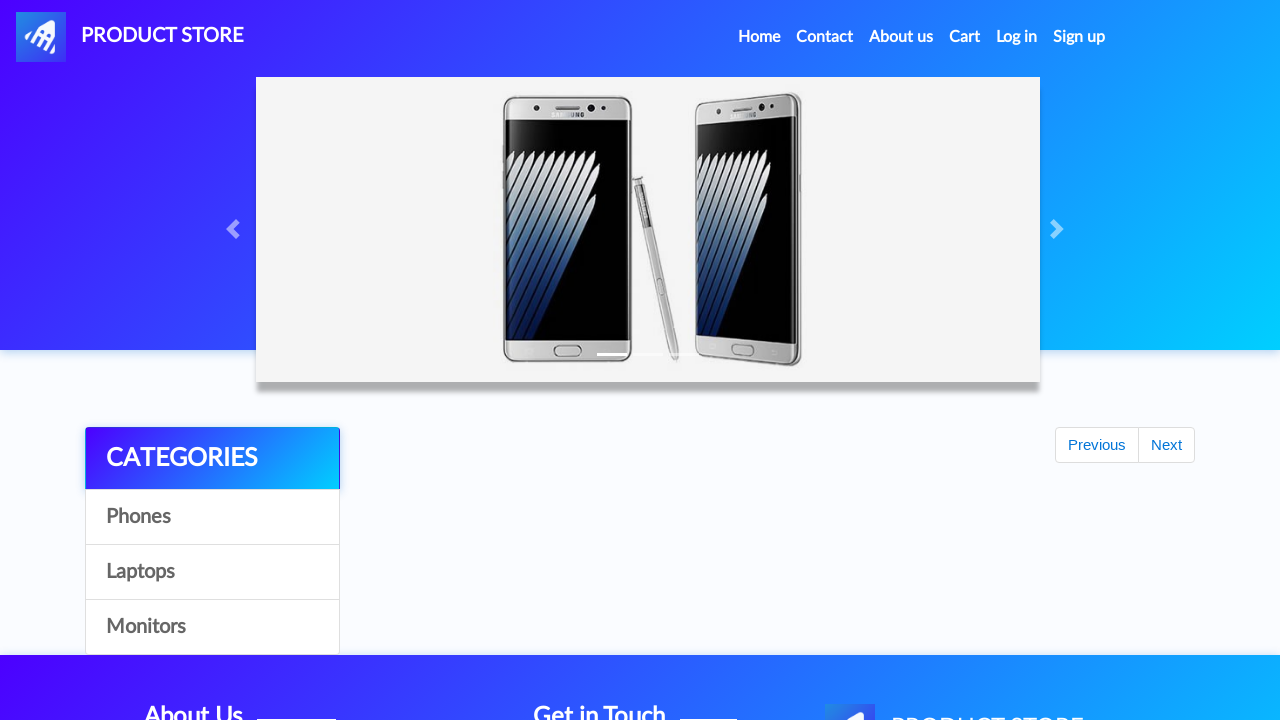

Retrieved page title
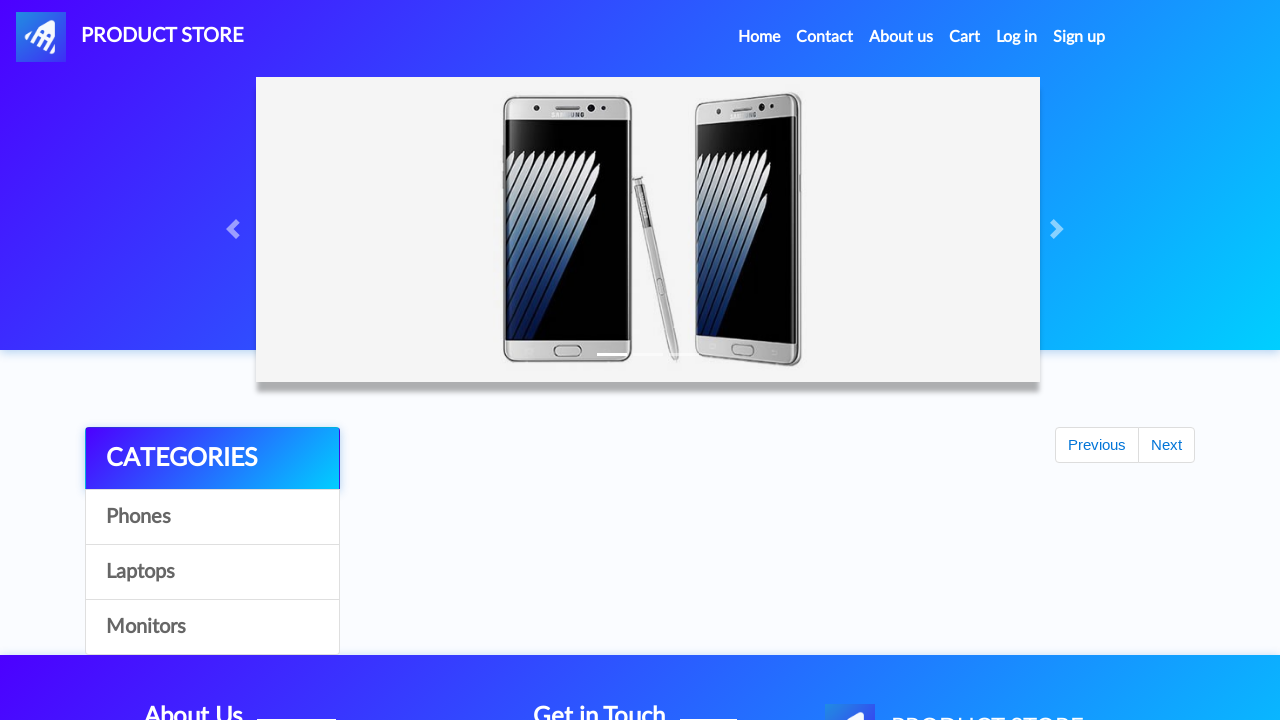

Verified page title matches expected value 'STORE'
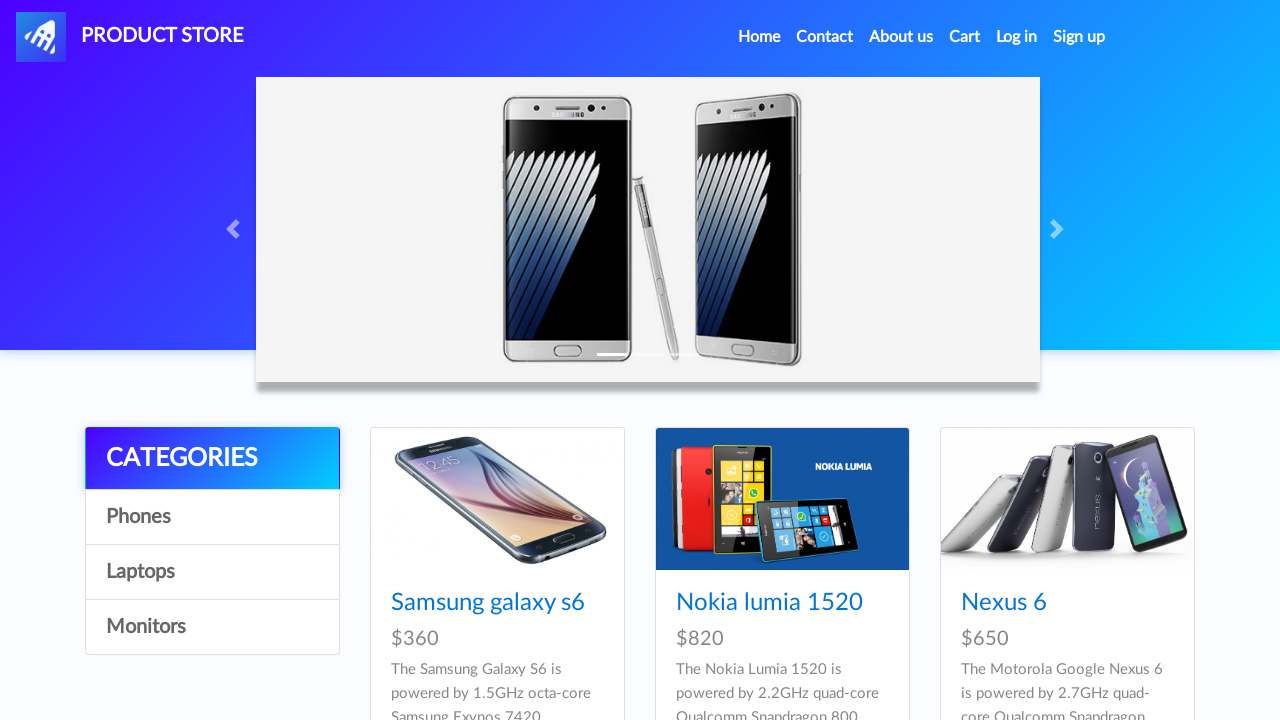

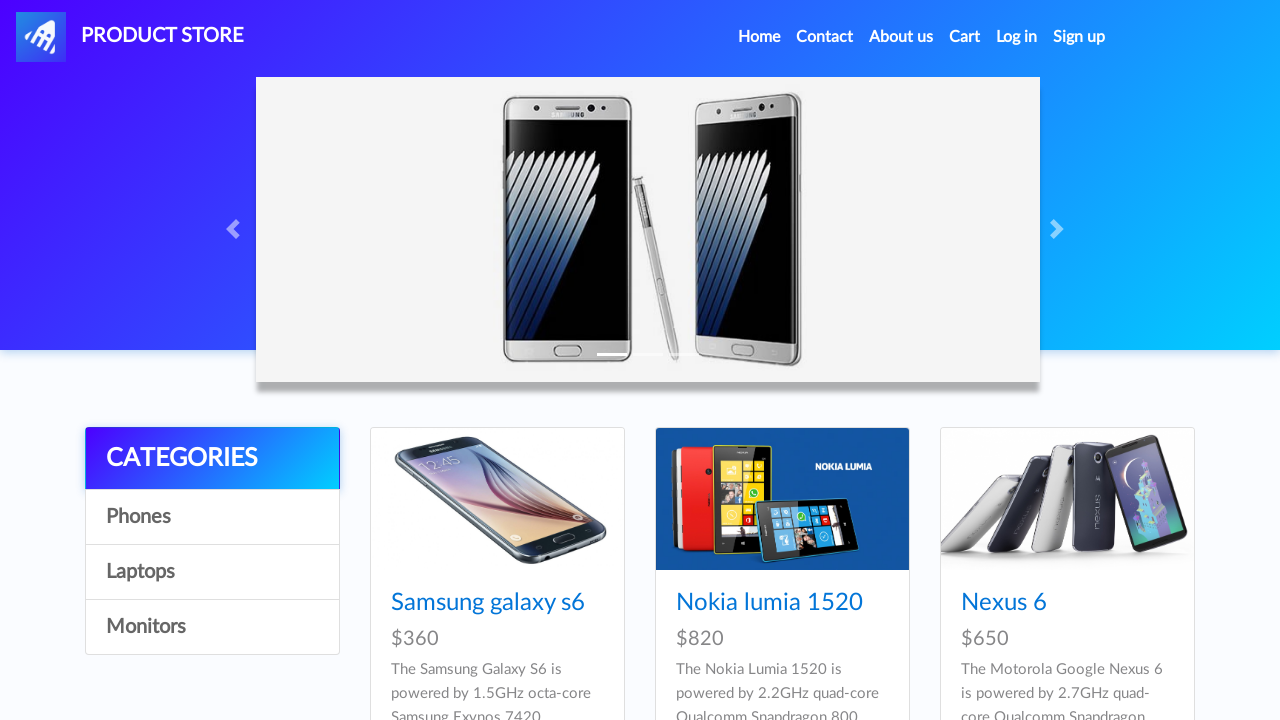